Clicks the Pricing button and verifies the page title

Starting URL: https://www.telerik.com/

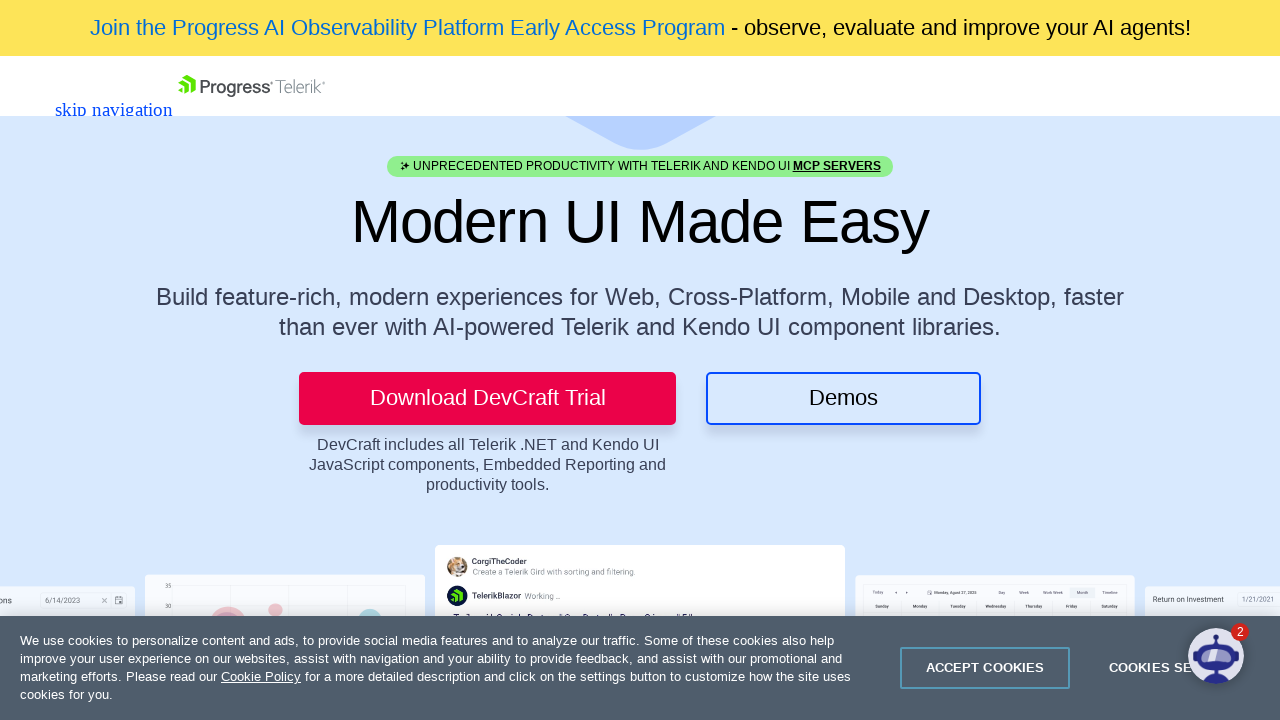

Clicked the Pricing button at (488, 360) on #ContentPlaceholder1_C383_Col01 > a
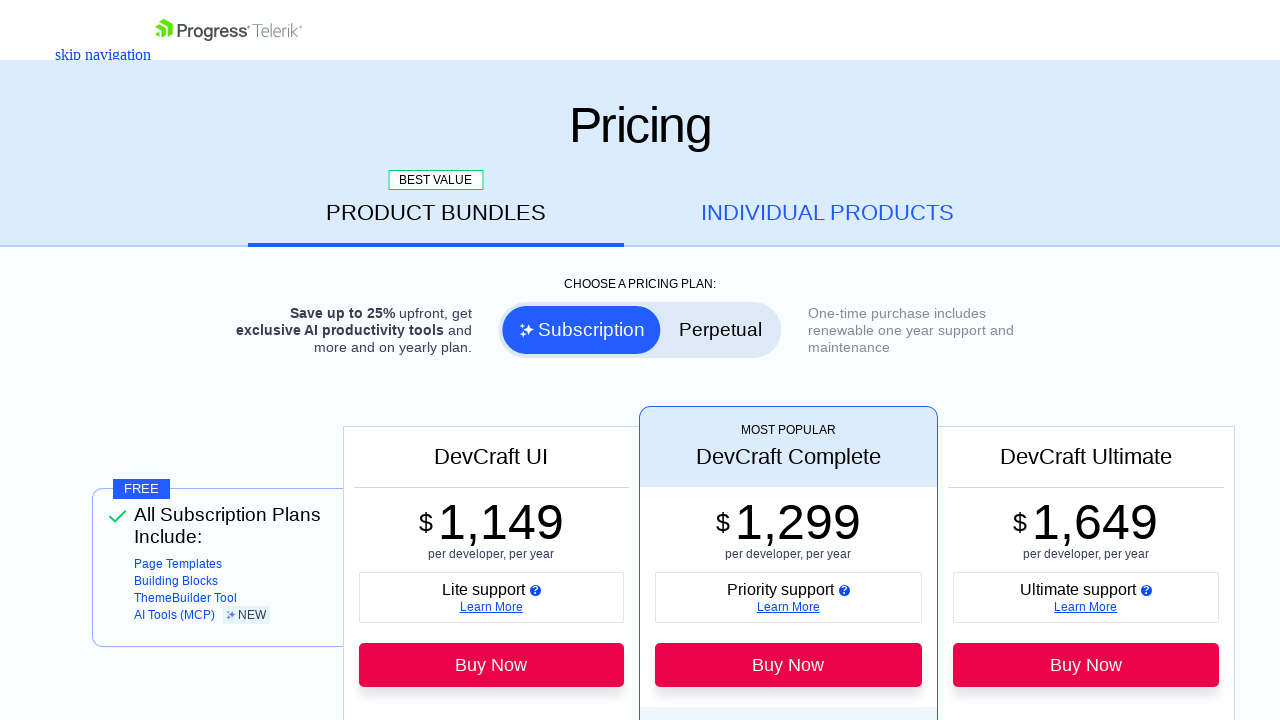

Verified page title is 'Purchase Telerik Software Development Tools'
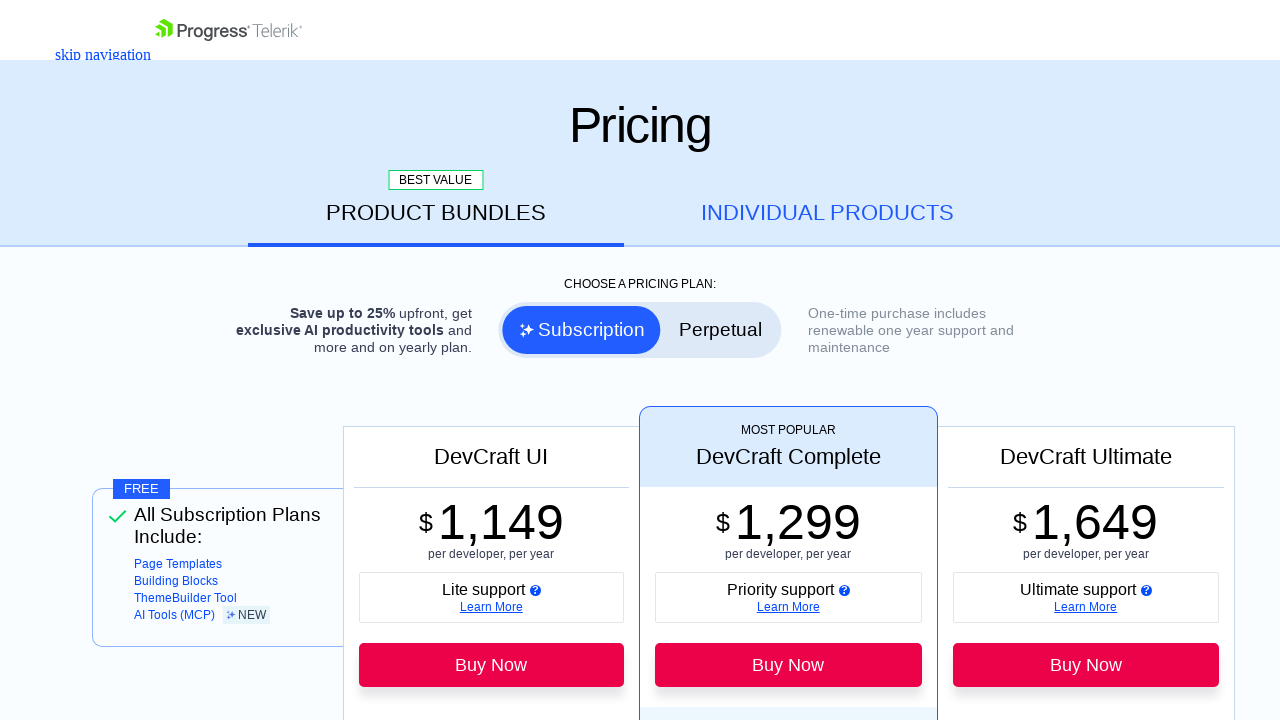

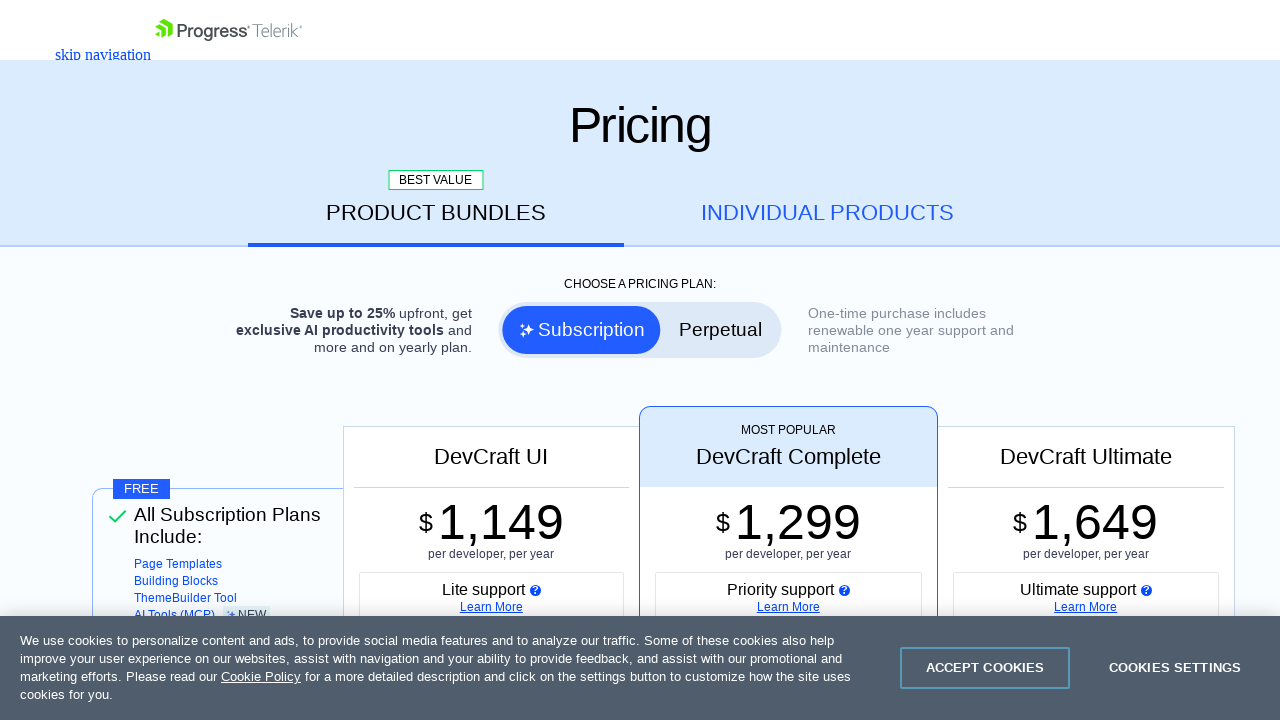